Tests invalid login attempts with incorrect username and password combinations

Starting URL: https://www.saucedemo.com/

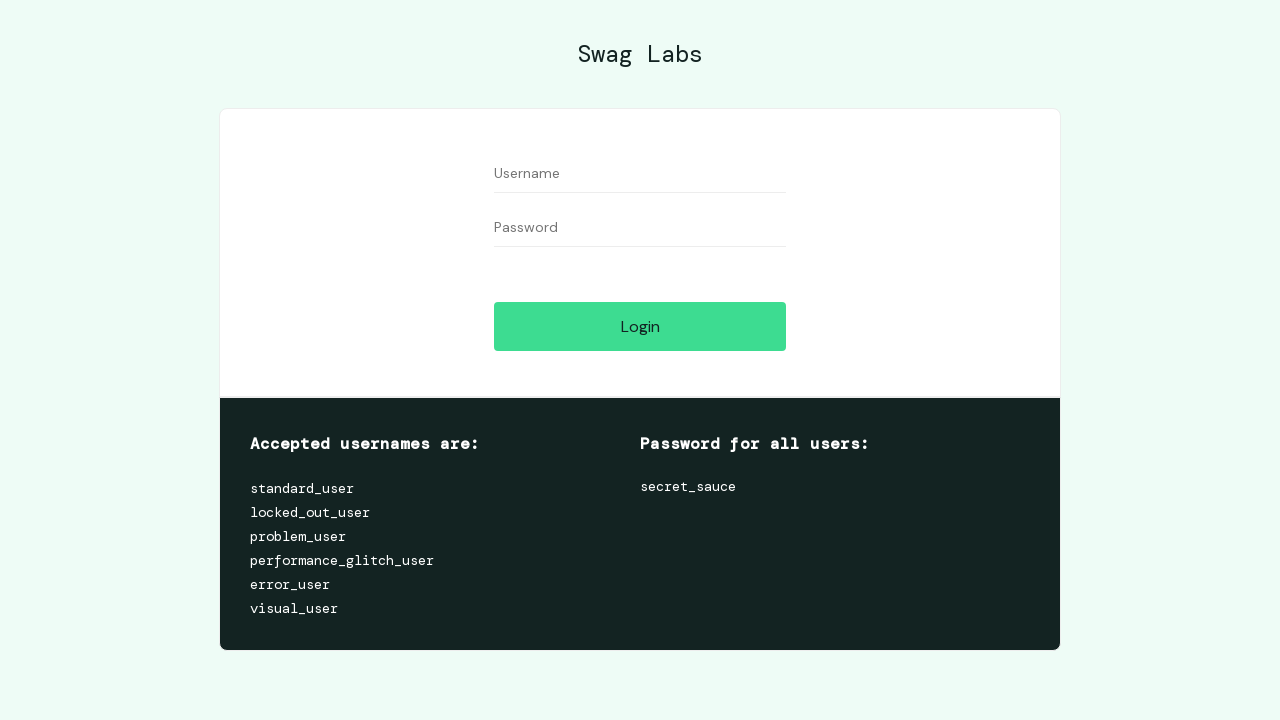

Filled username field with 'abc' on #user-name
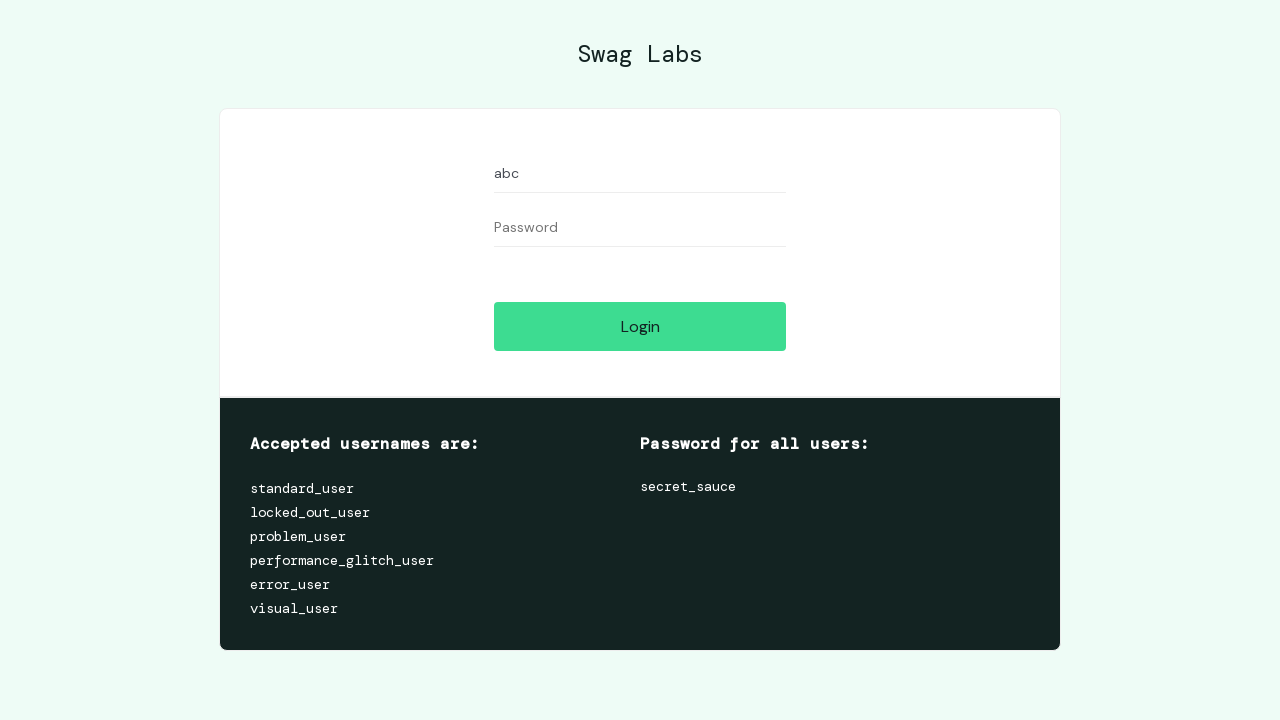

Filled password field with '123' on #password
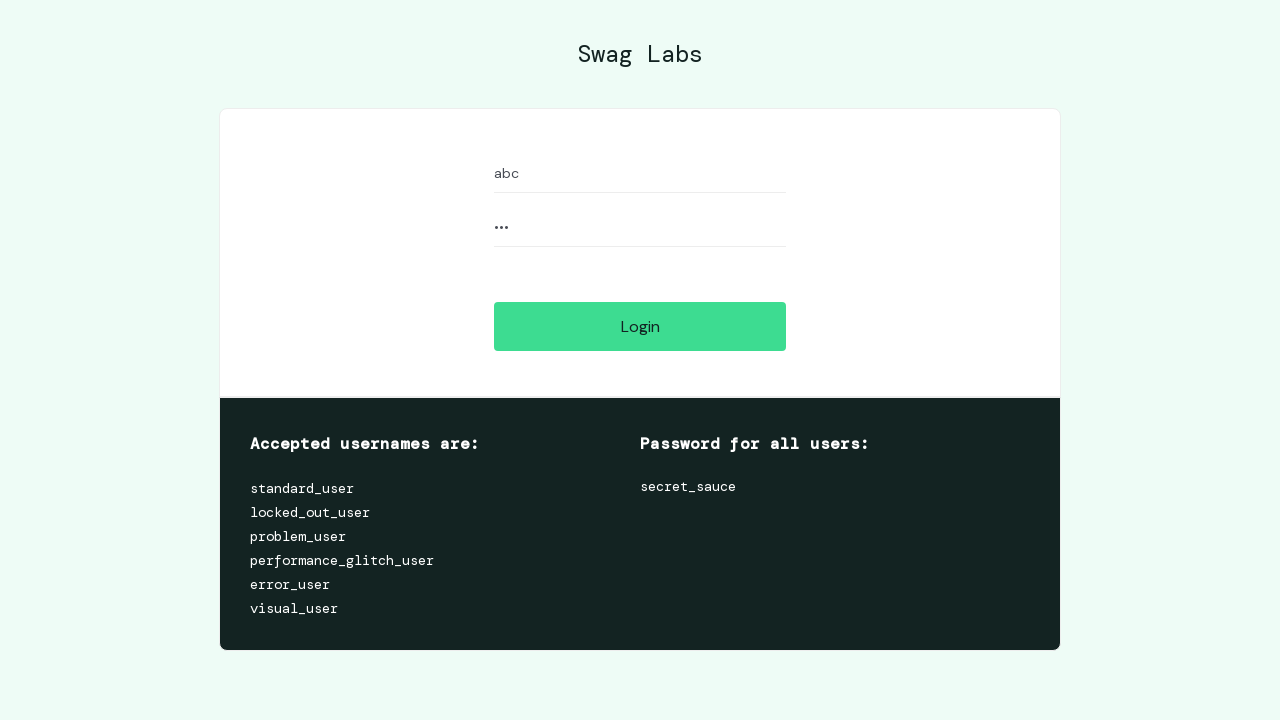

Clicked login button at (640, 326) on #login-button
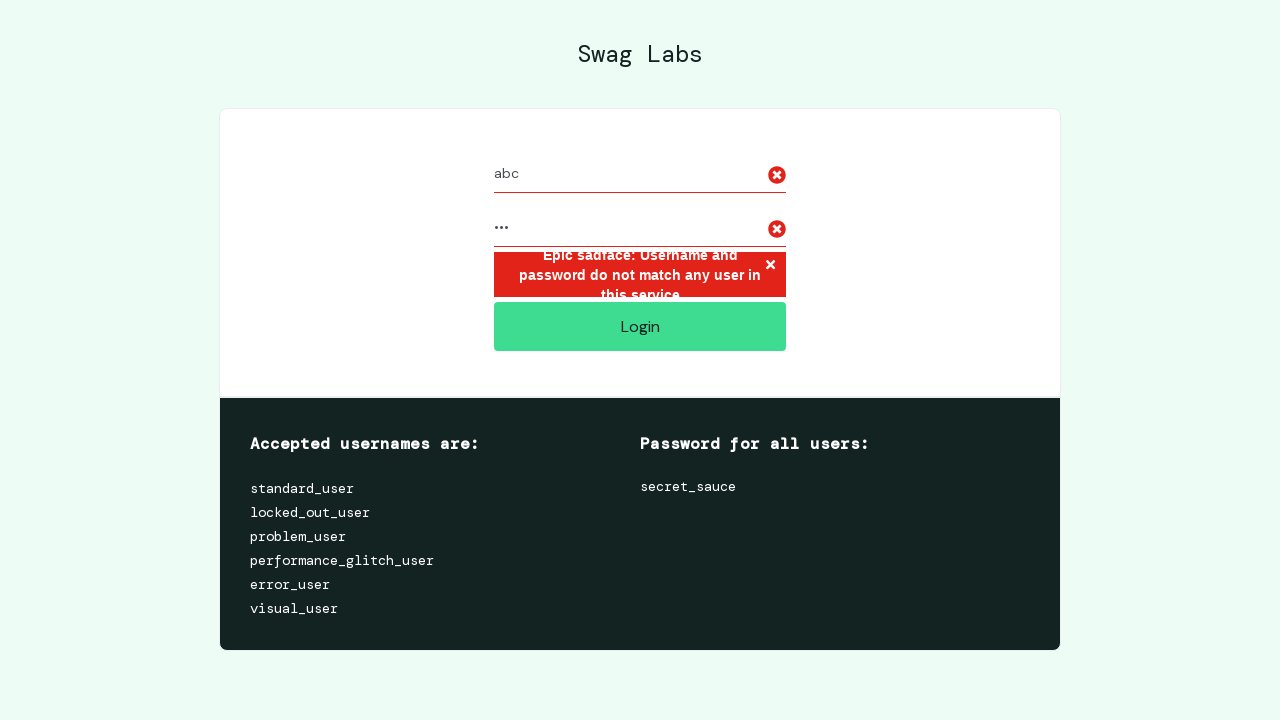

Error message selector appeared after login attempt
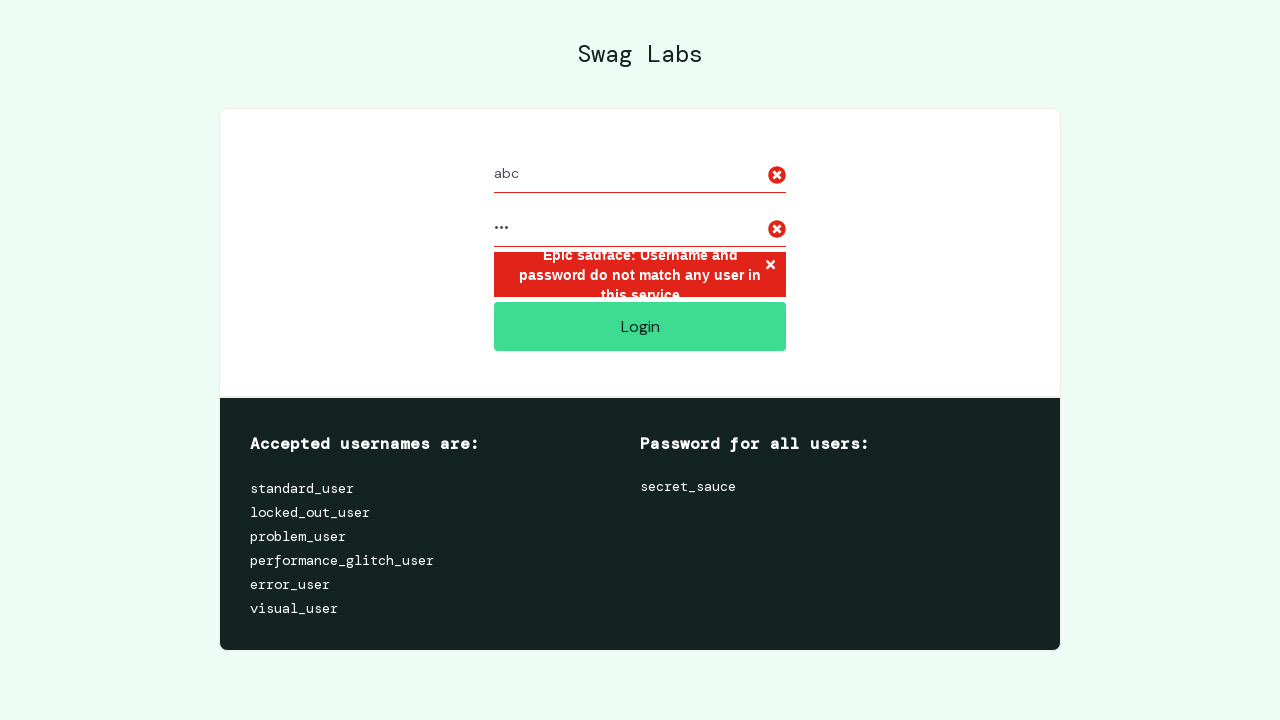

Retrieved error message: 'Epic sadface: Username and password do not match any user in this service'
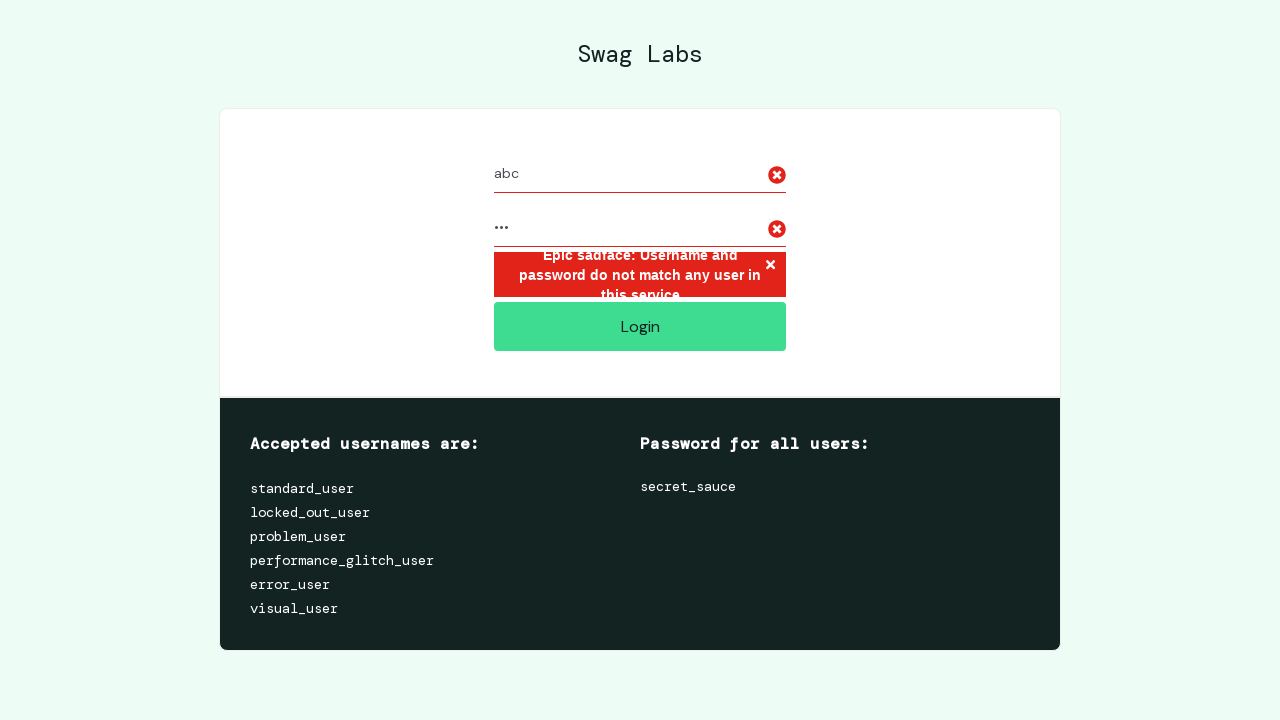

Assertion passed: error message matches expected text for invalid login
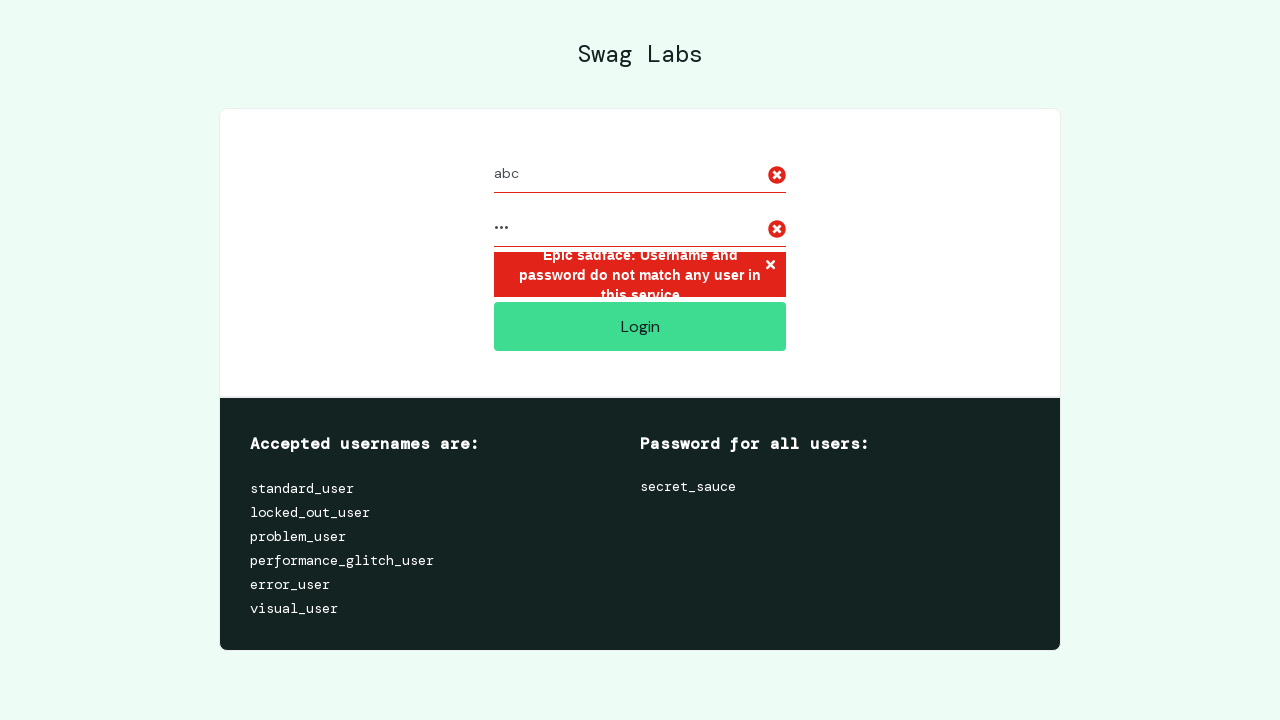

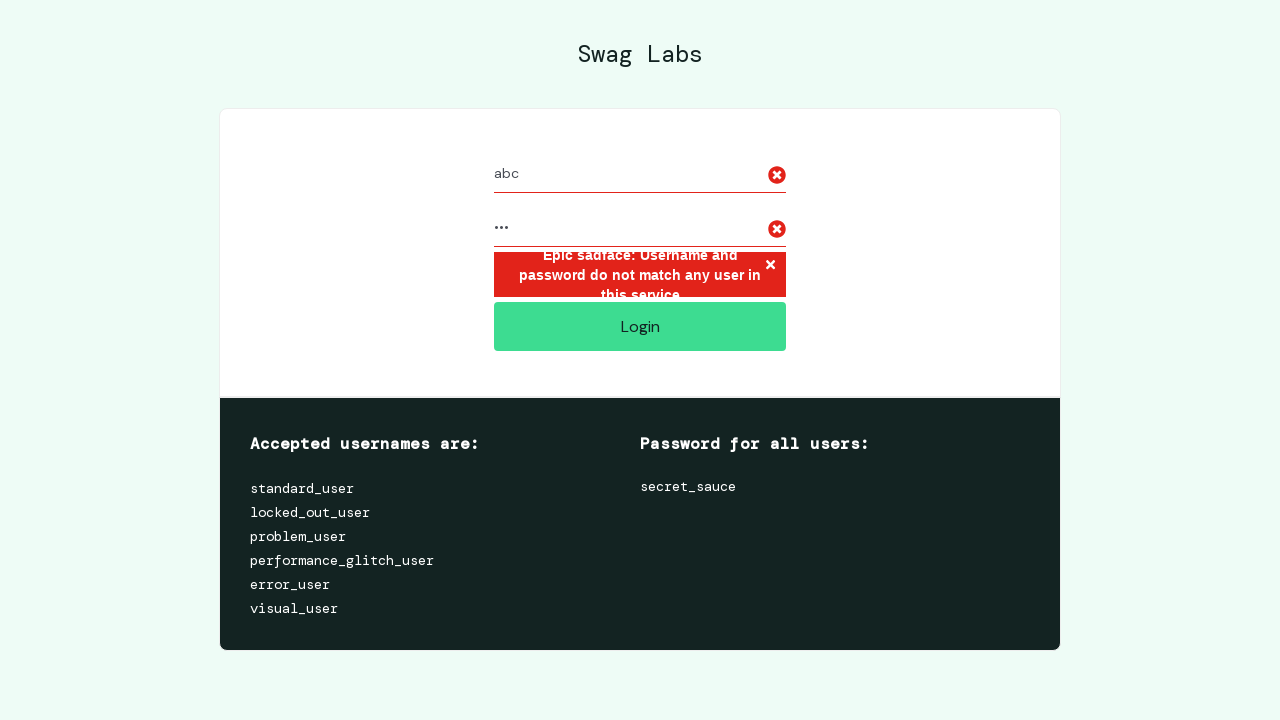